Tests an e-commerce checkout flow by adding a book to cart, proceeding to checkout, filling billing information, and completing the order with check payment method

Starting URL: https://practice.automationtesting.in/

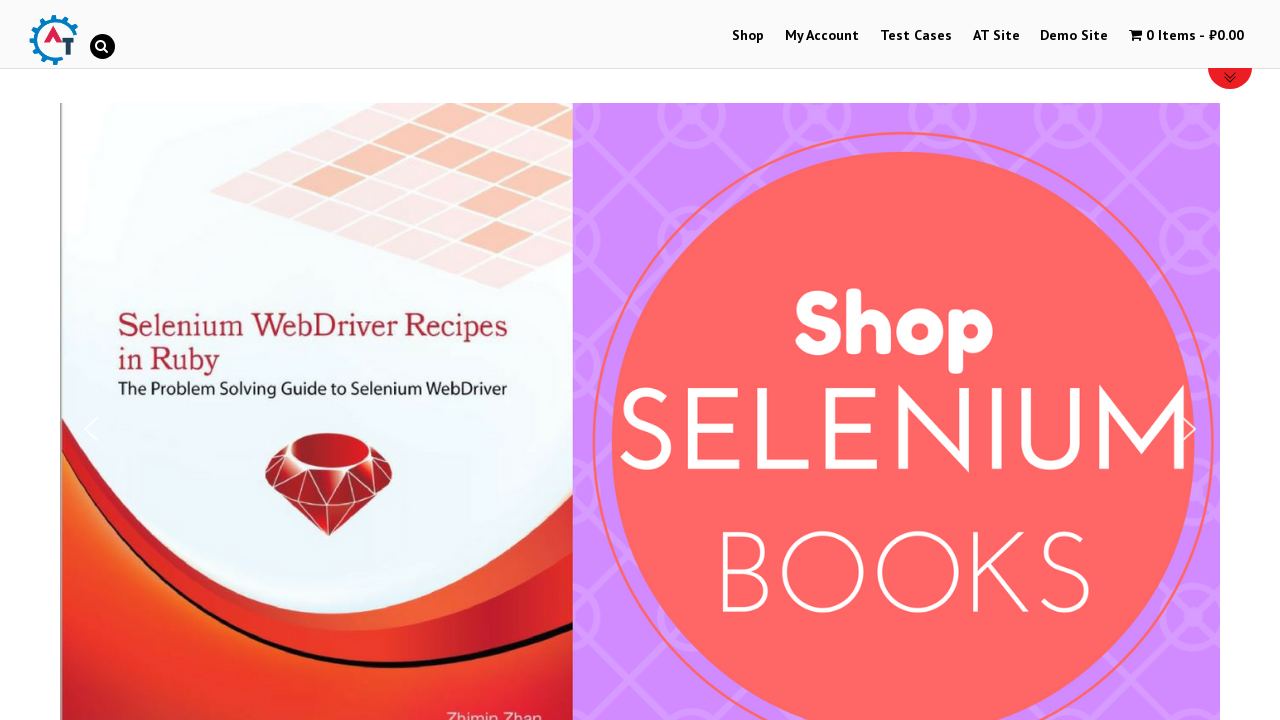

Clicked on Shop menu at (748, 36) on #menu-item-40
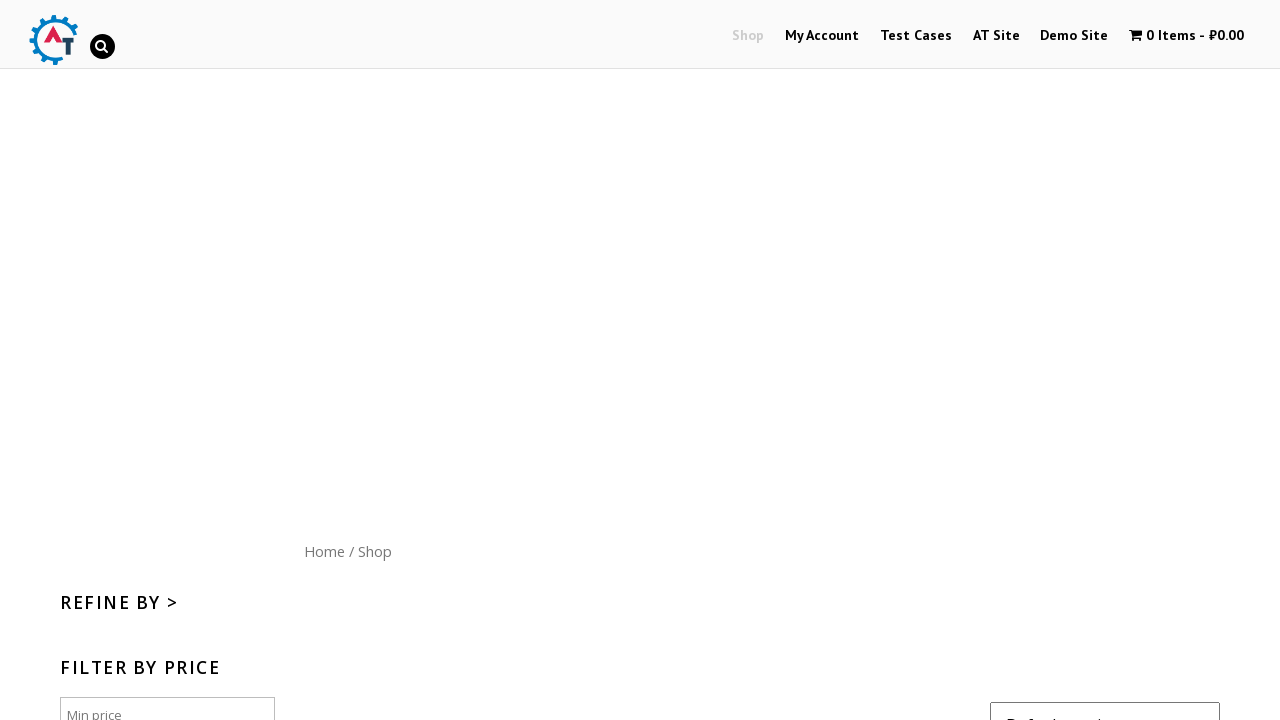

Scrolled down 300px to view products
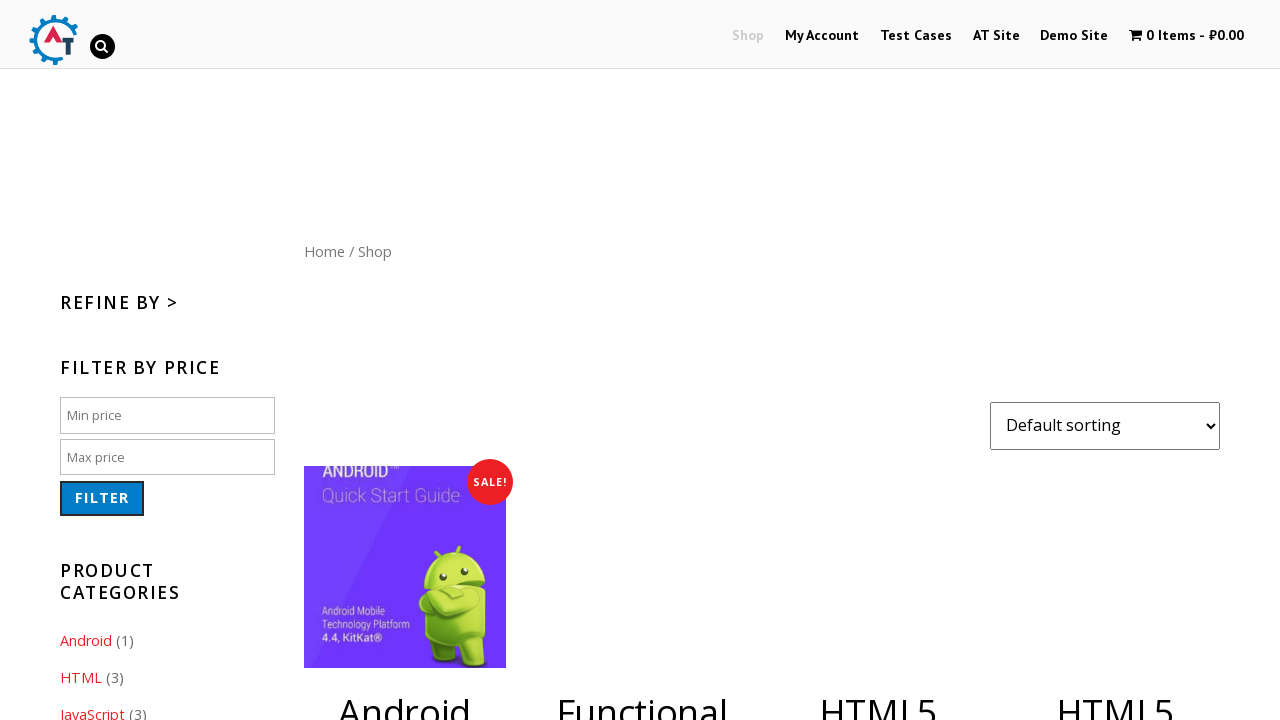

Added the fourth book to cart at (1115, 520) on xpath=//*[@id='content']//li[4]/a[2]
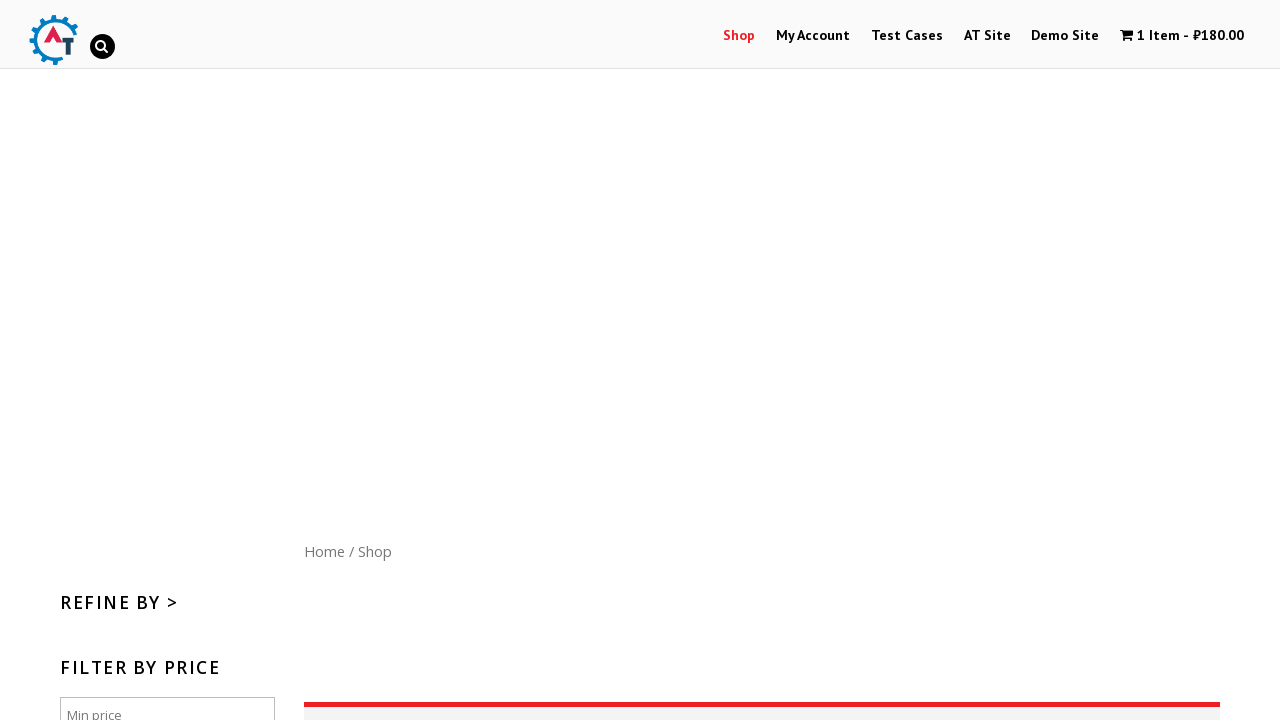

Clicked on cart/basket icon at (1182, 36) on .wpmenucart-contents
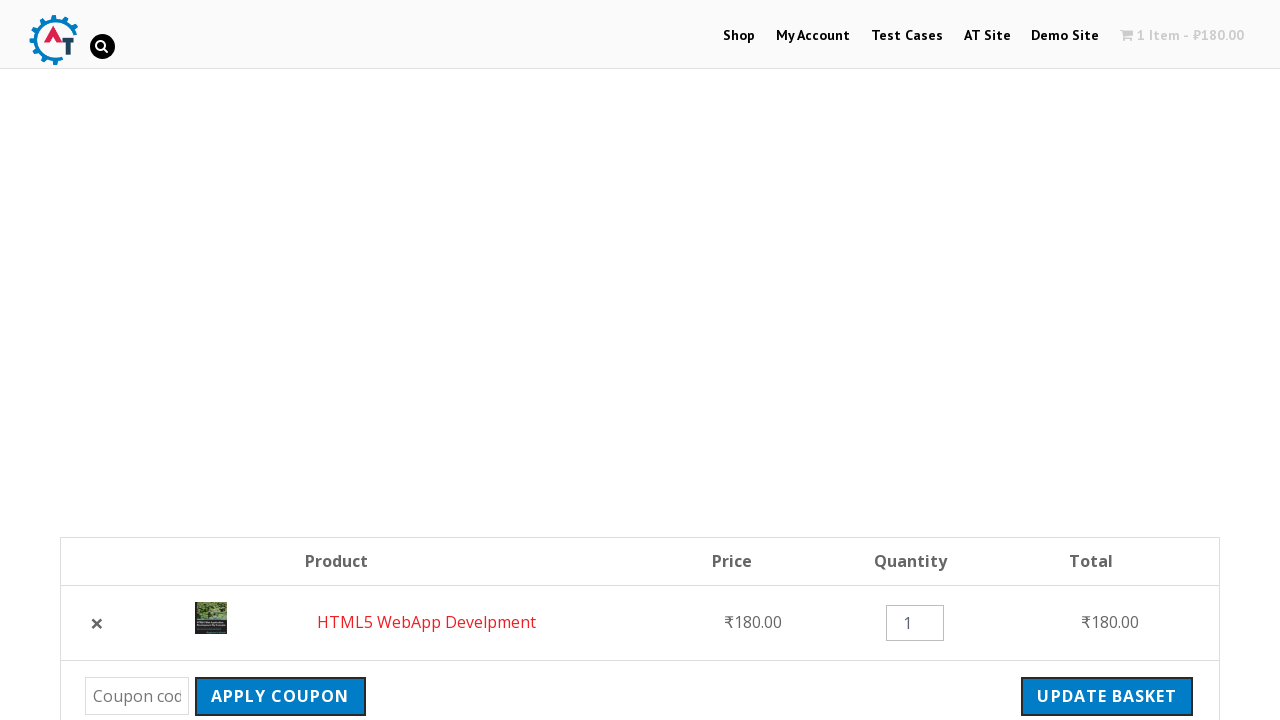

Proceed to Checkout button is visible
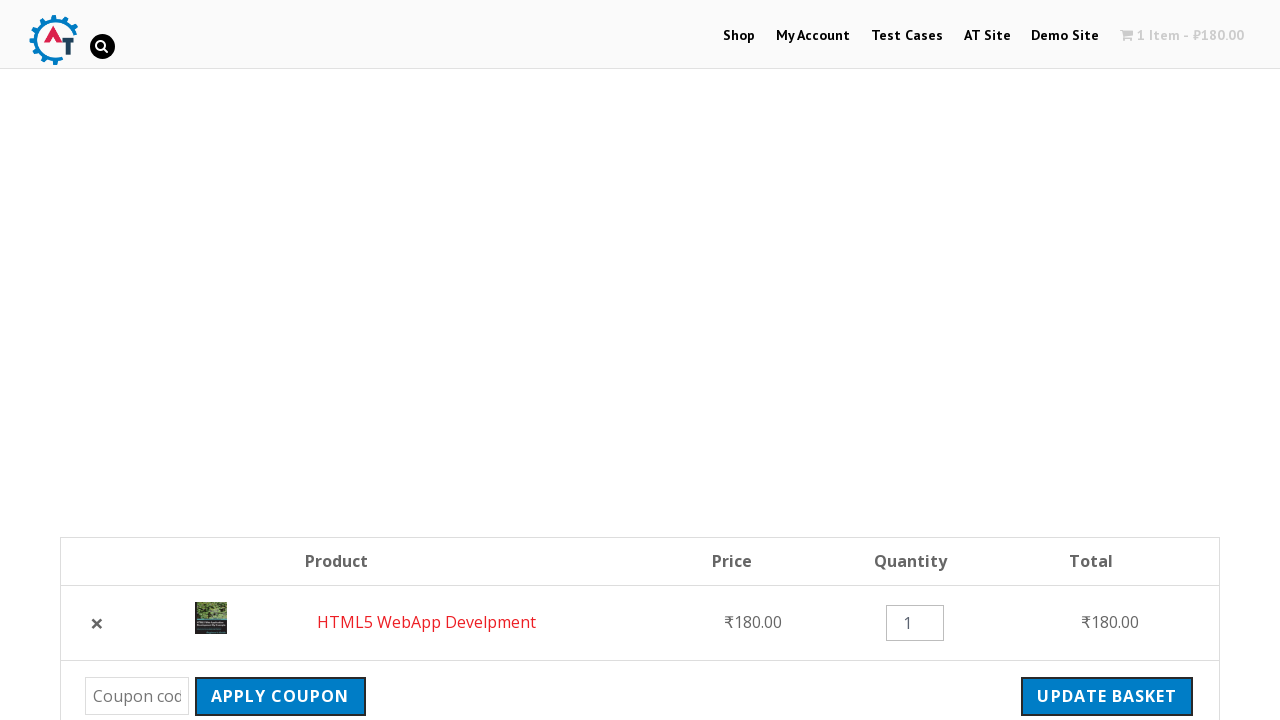

Clicked Proceed to Checkout button at (1098, 360) on xpath=//*[@id='page-34']//div/a
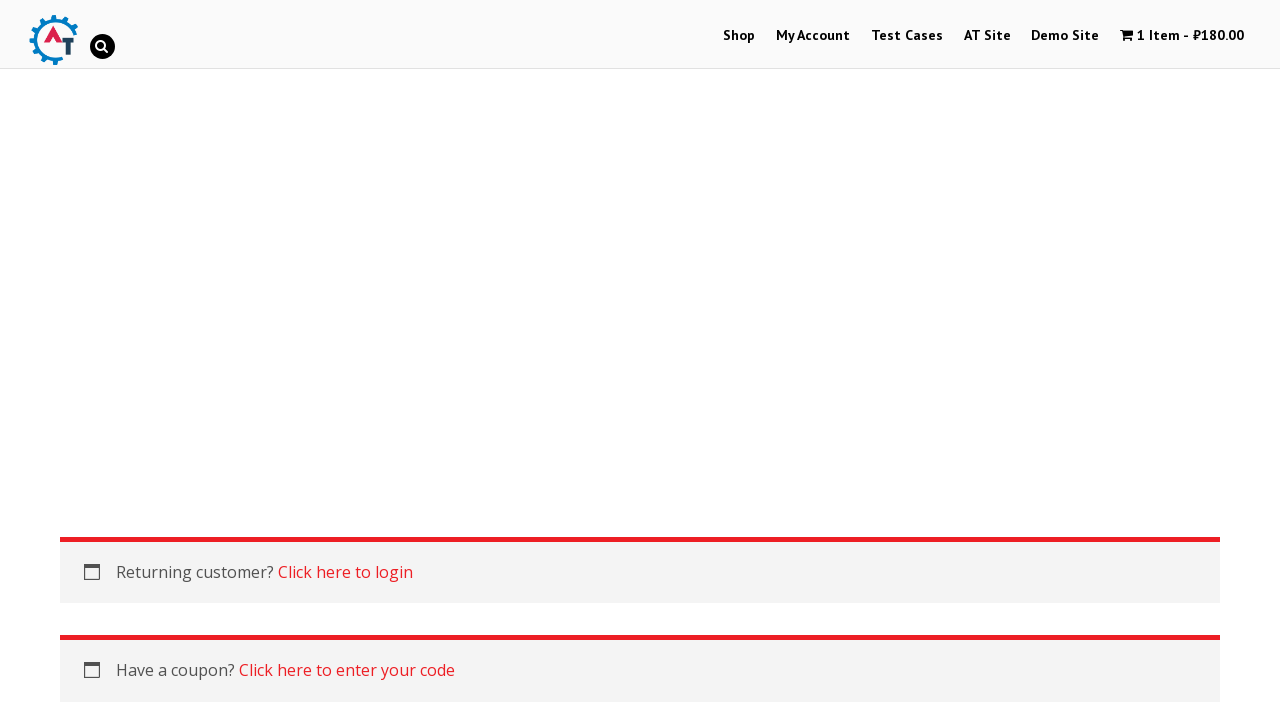

Billing form loaded
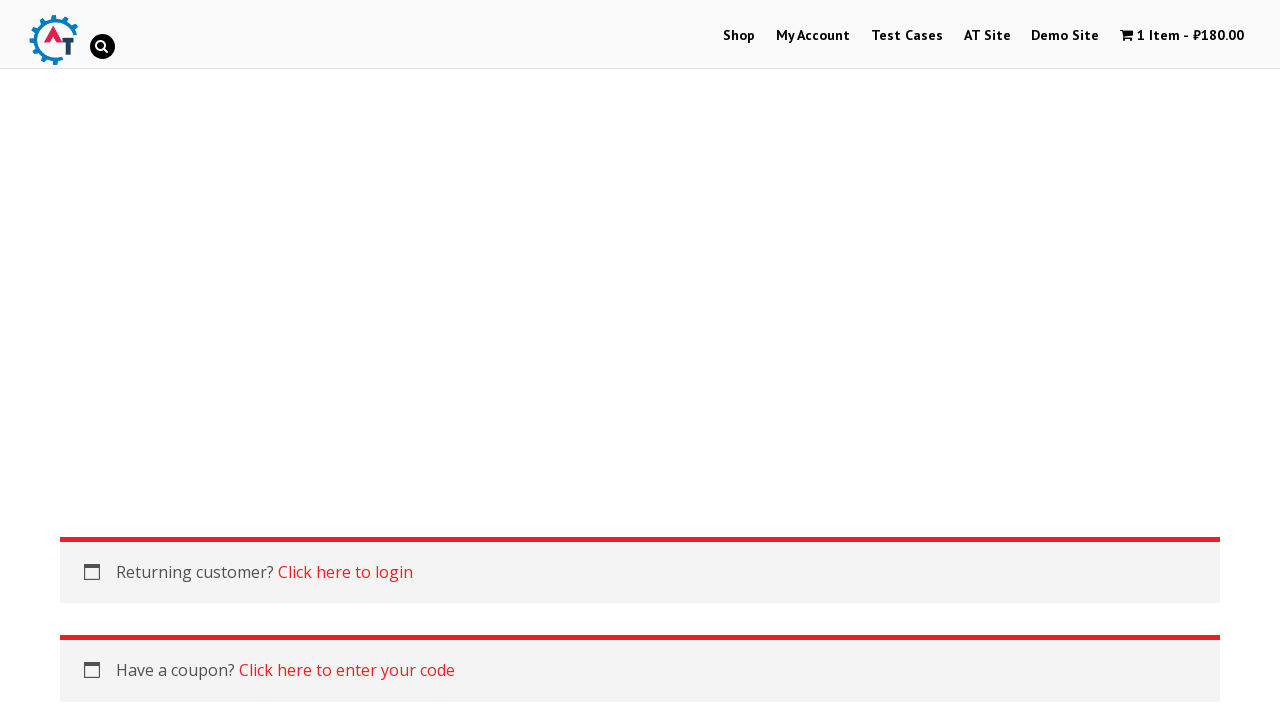

Filled first name: Max on #billing_first_name
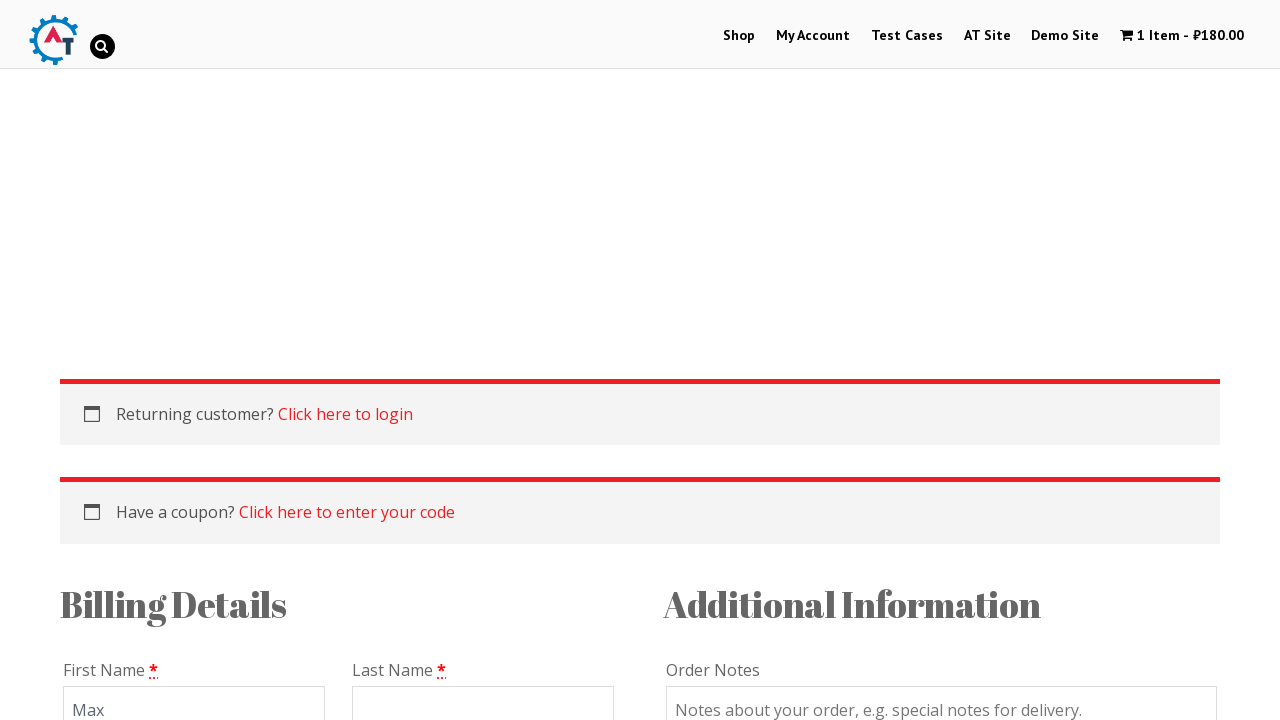

Filled last name: Volkov on #billing_last_name
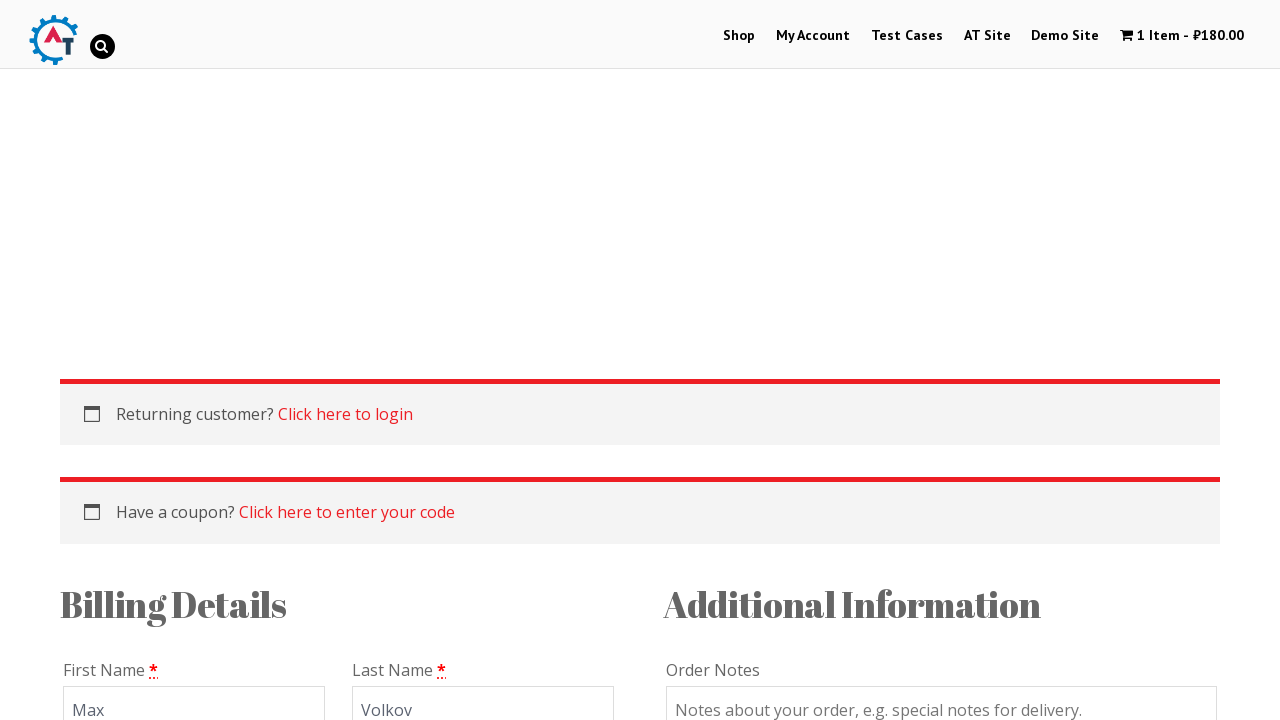

Filled email: testuser2024@example.com on #billing_email
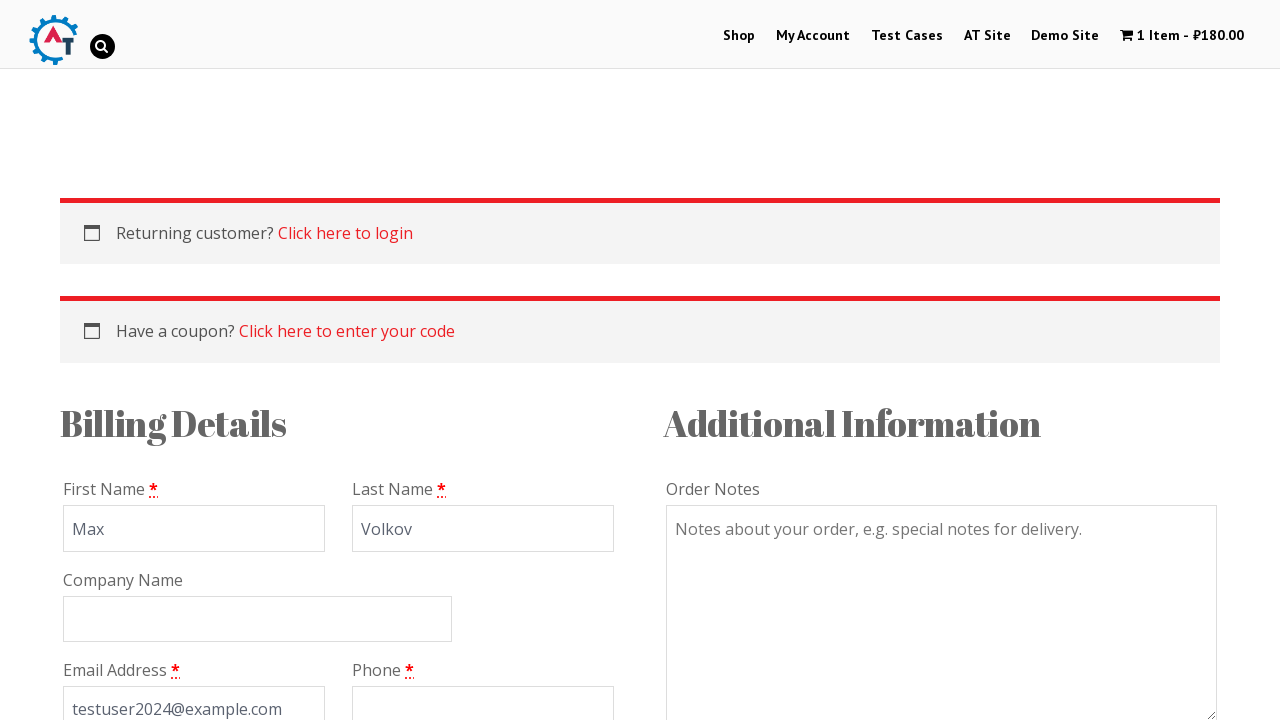

Filled phone: +79215551234 on #billing_phone
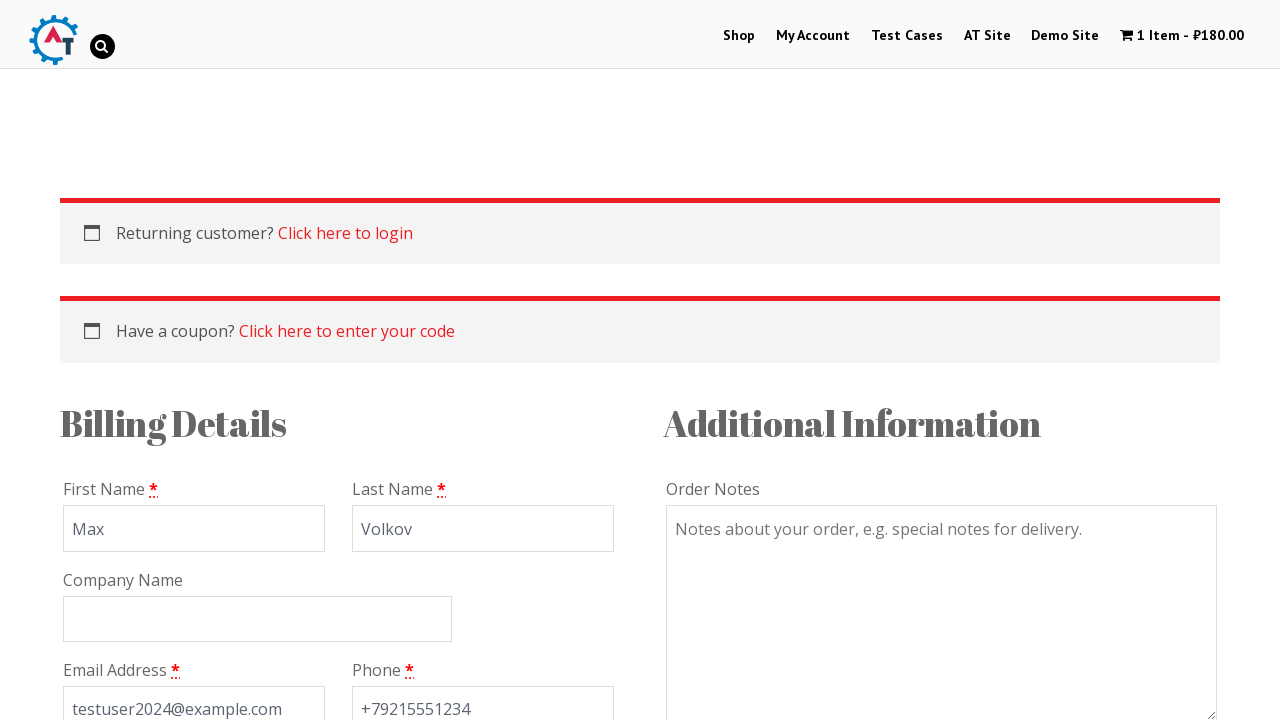

Clicked on country dropdown at (338, 392) on #s2id_billing_country > a
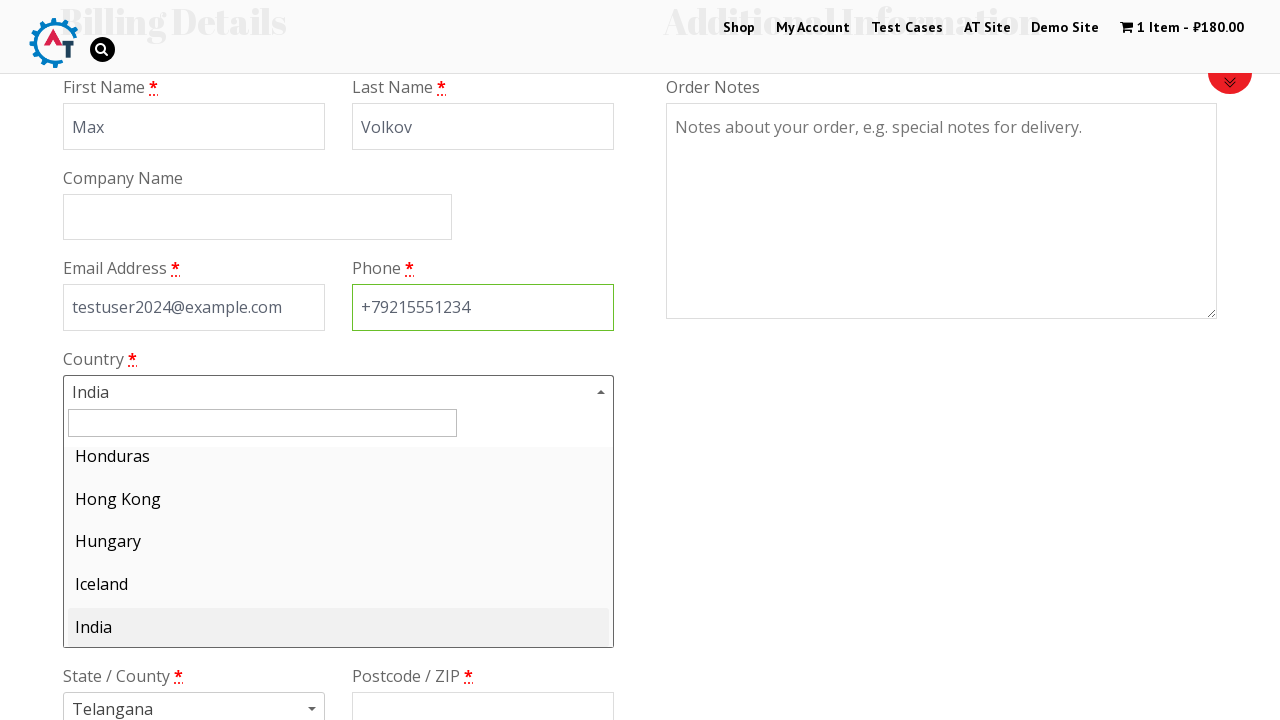

Typed 'Russia' in country search field on #s2id_autogen1_search
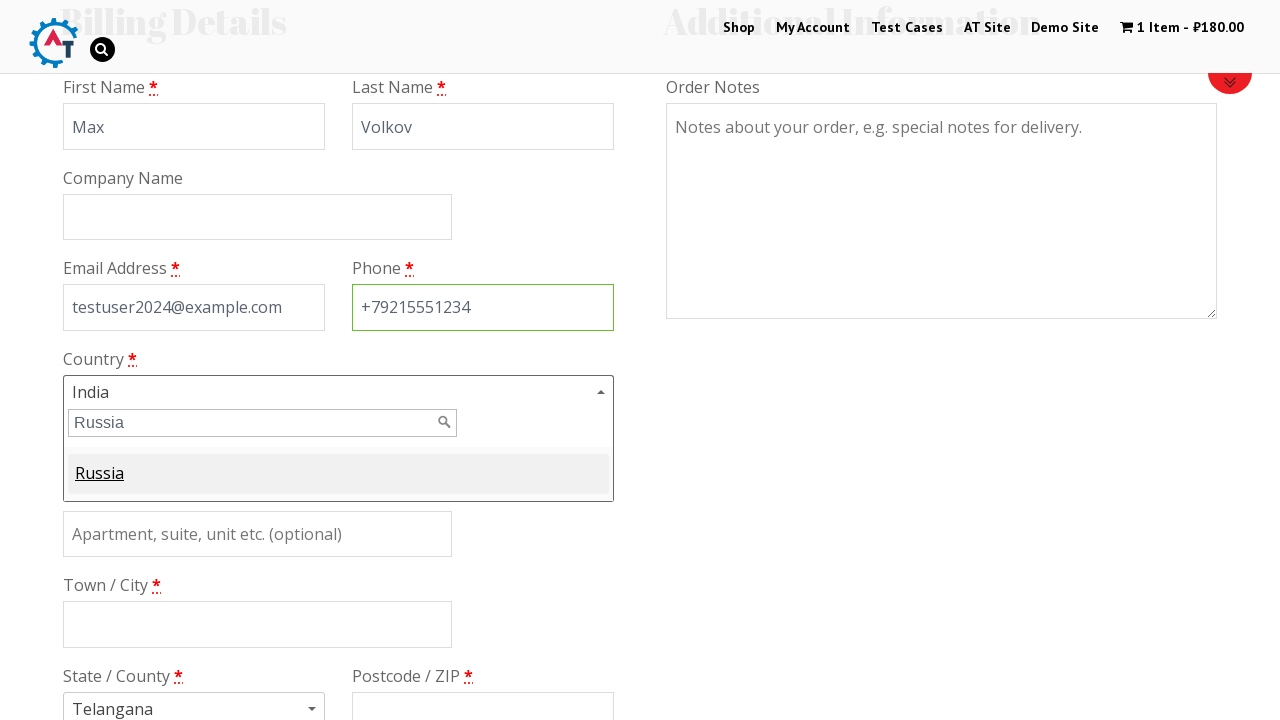

Selected Russia from dropdown at (338, 474) on #select2-results-1 > li
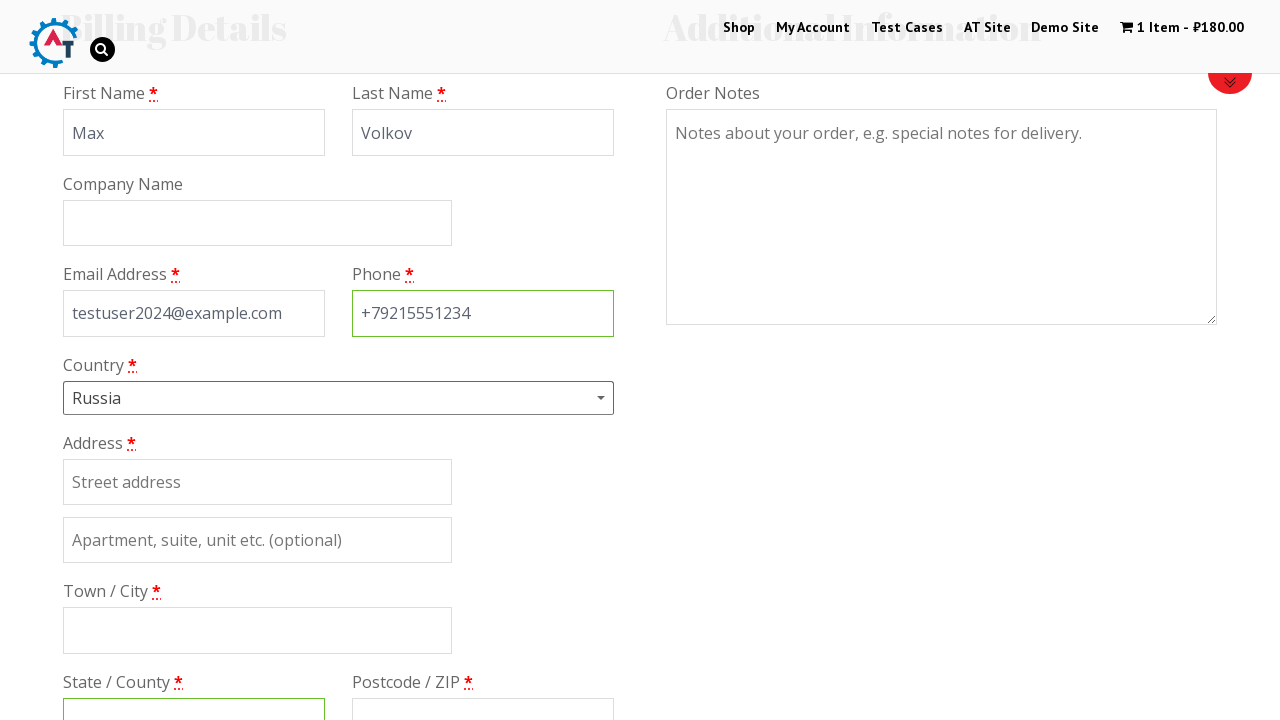

Filled address: 123 Test Street on #billing_address_1
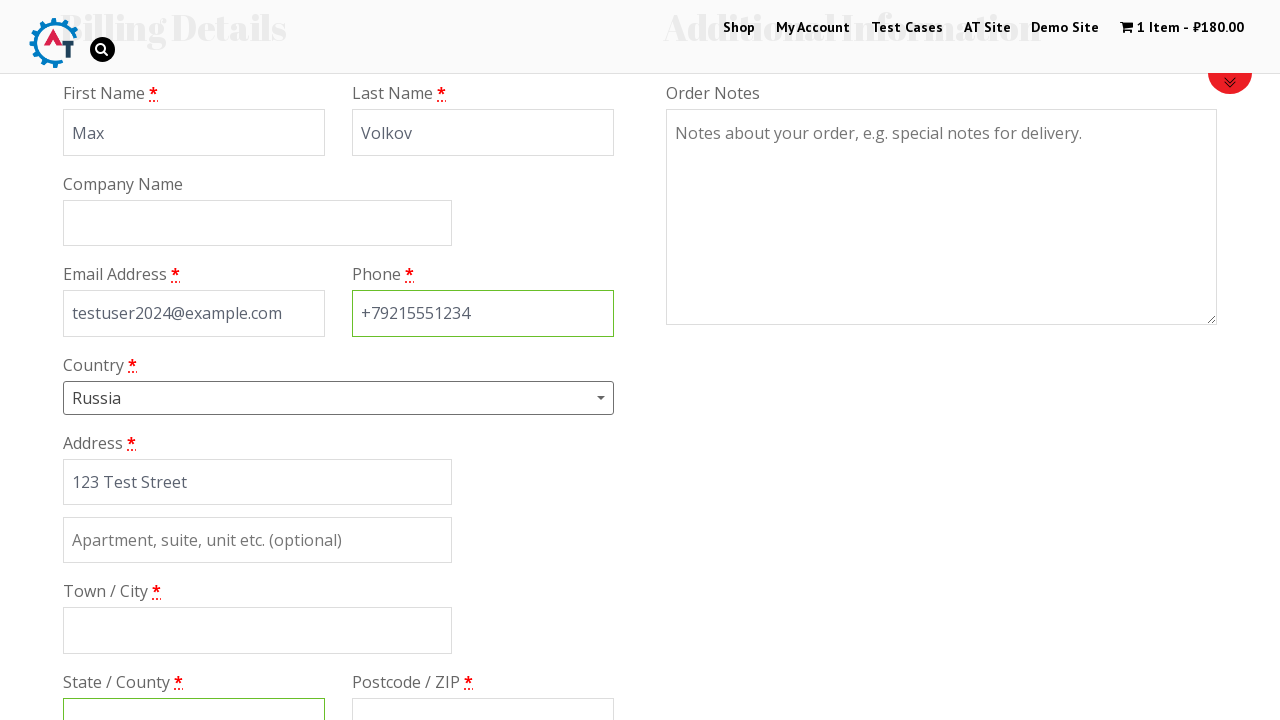

Filled city: New York on #billing_city
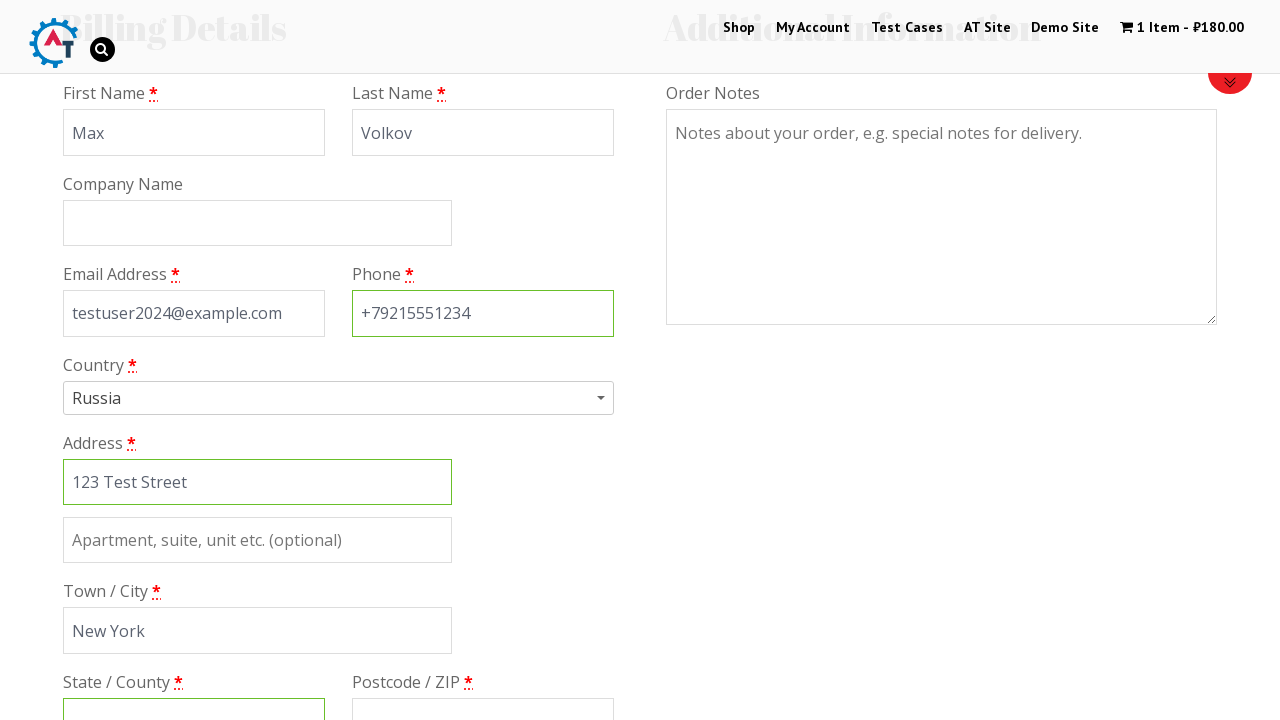

Filled state: New York on #billing_state
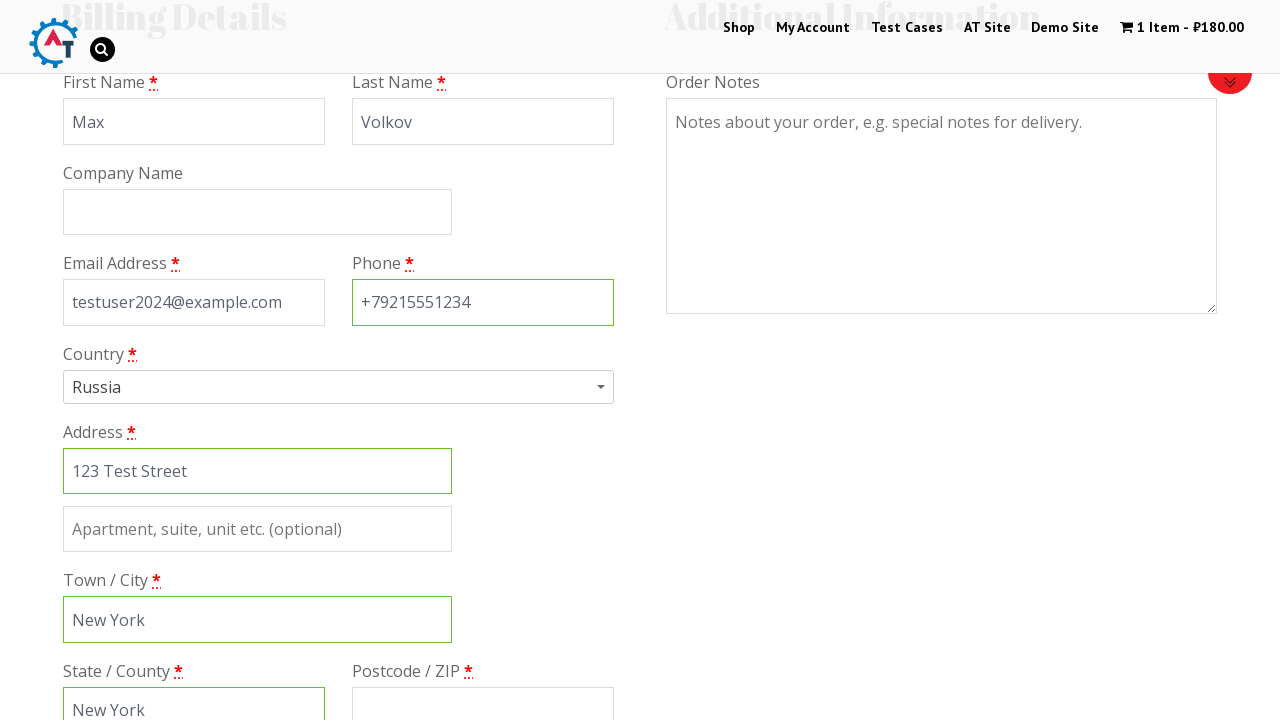

Filled postcode: 10001 on #billing_postcode
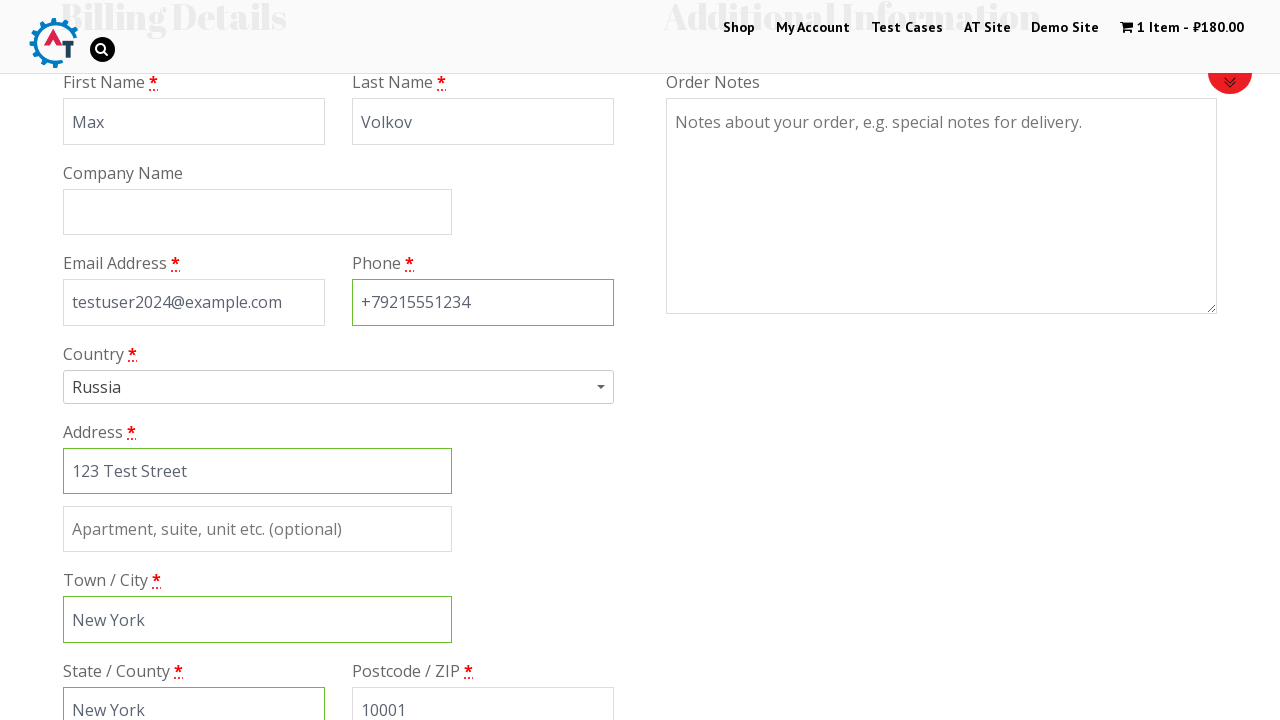

Scrolled down 600px to payment section
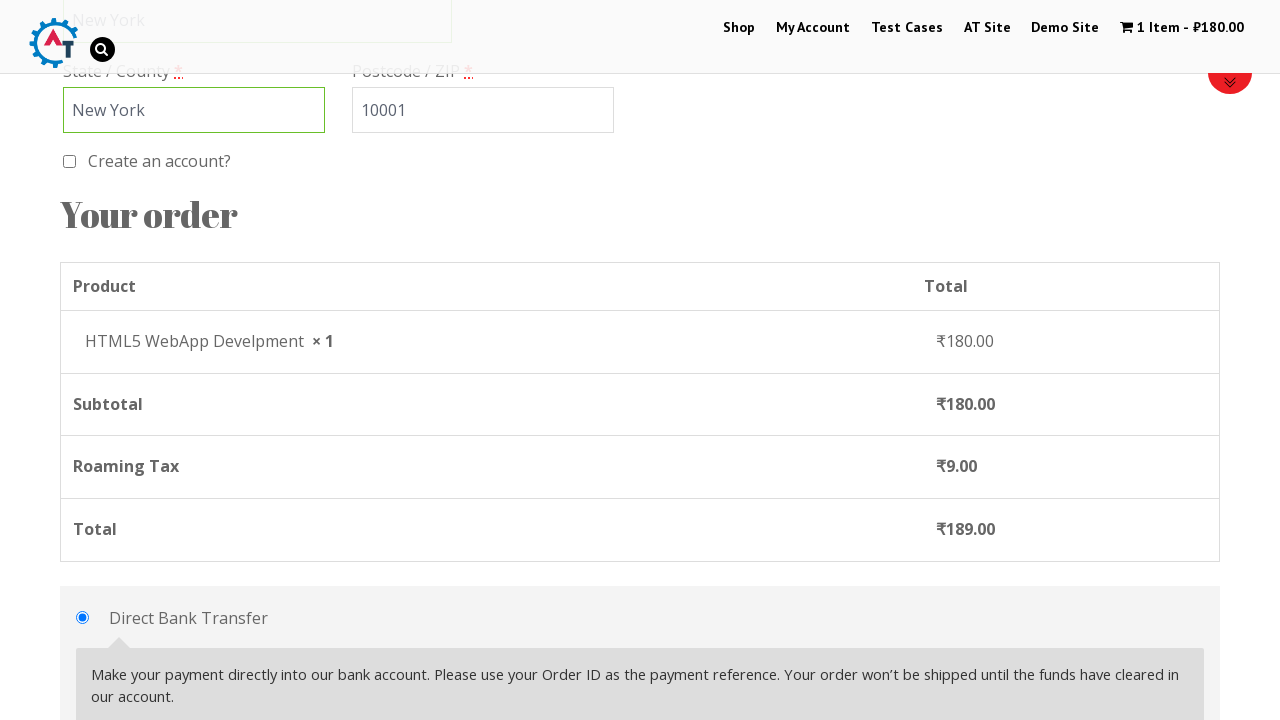

Selected check payment method at (82, 360) on #payment_method_cheque
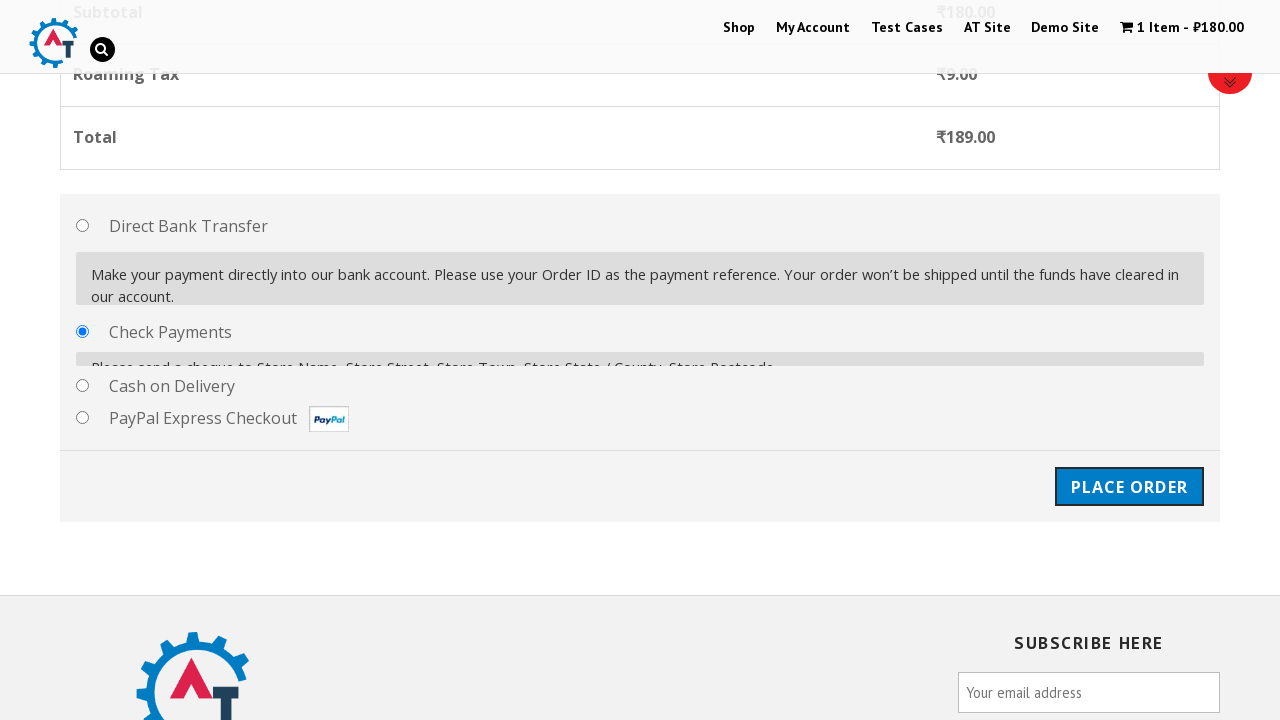

Clicked Place Order button at (1129, 471) on #place_order
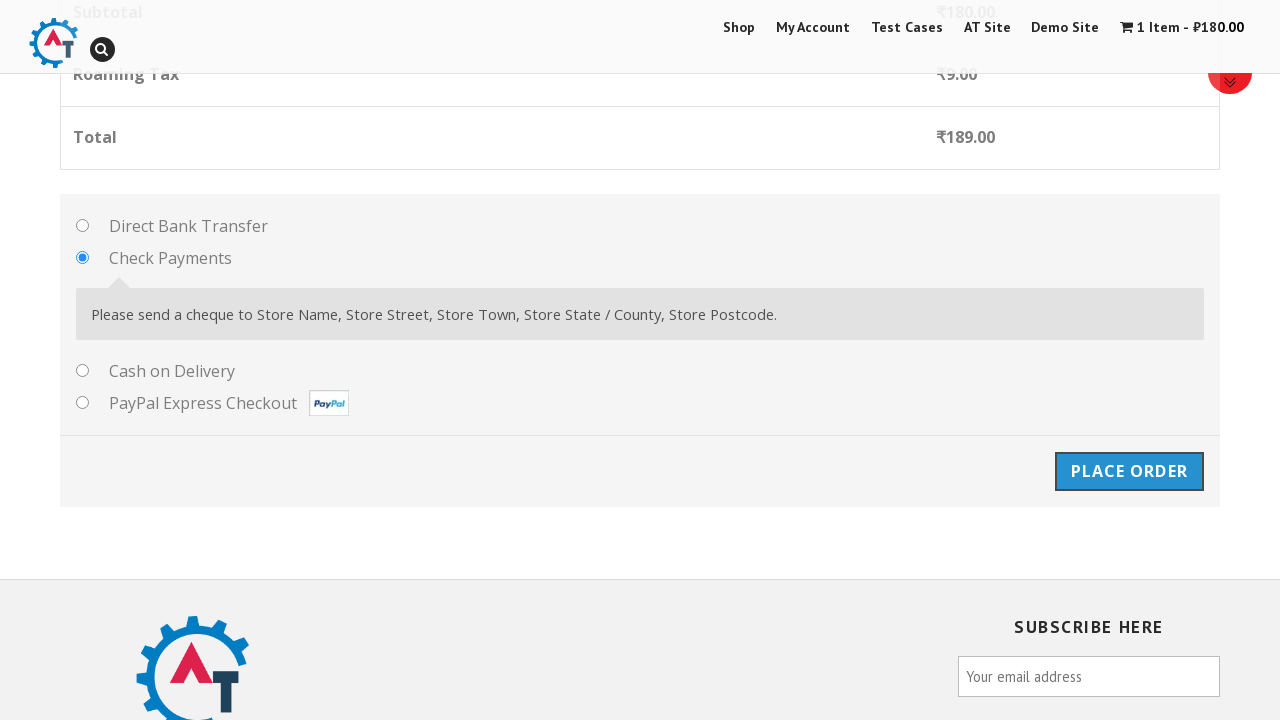

Order confirmation message appeared
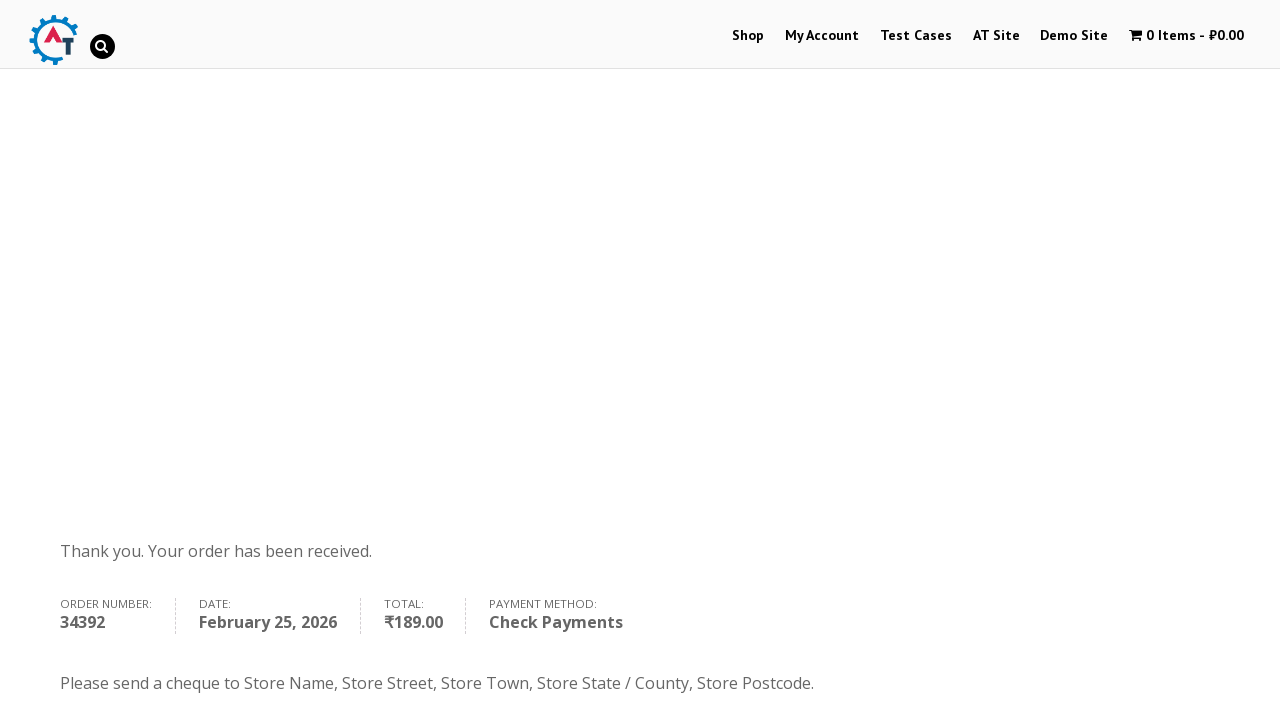

Verified check payment method in order summary
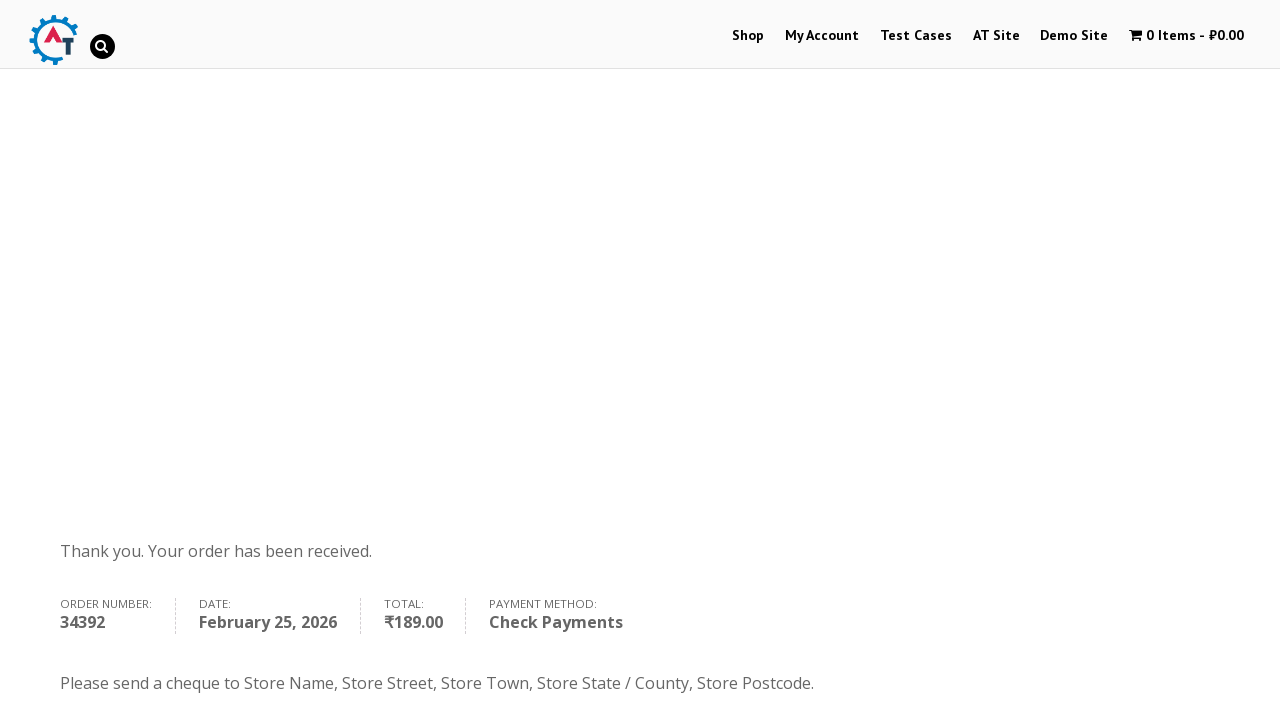

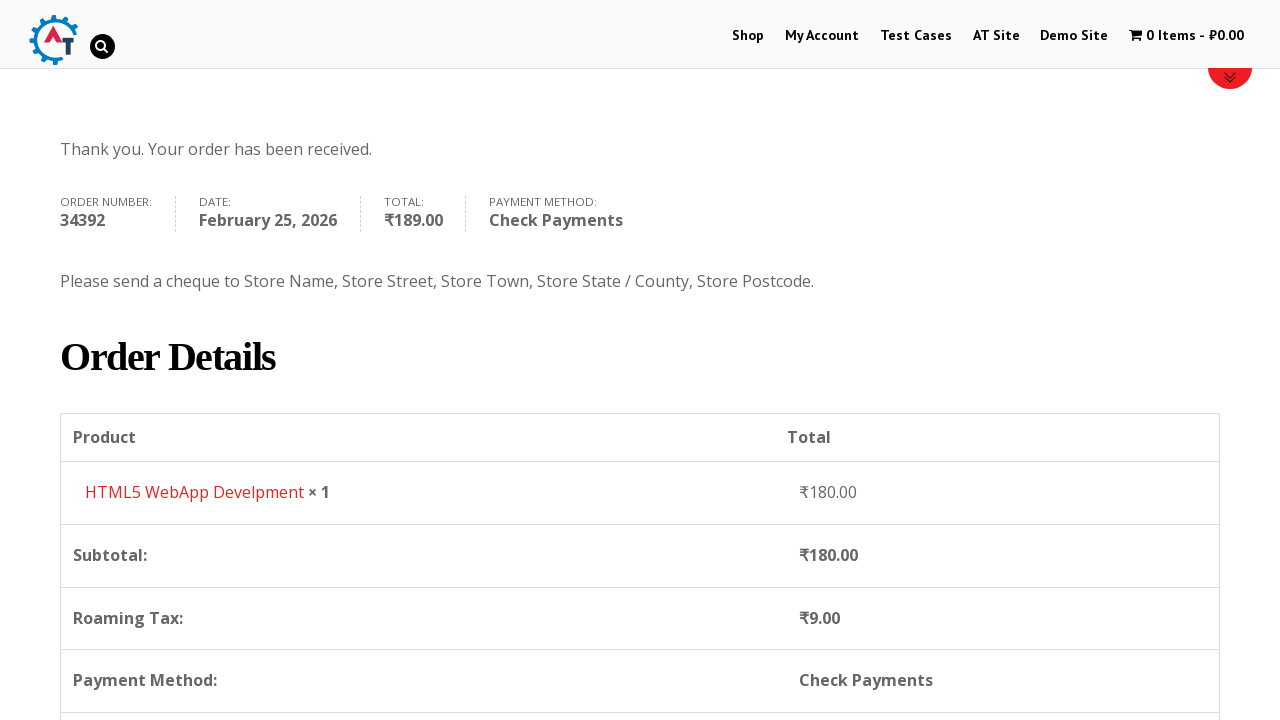